Tests a text box form on demoqa.com by filling in full name, email, current address, and permanent address fields, then submitting the form.

Starting URL: https://demoqa.com/text-box

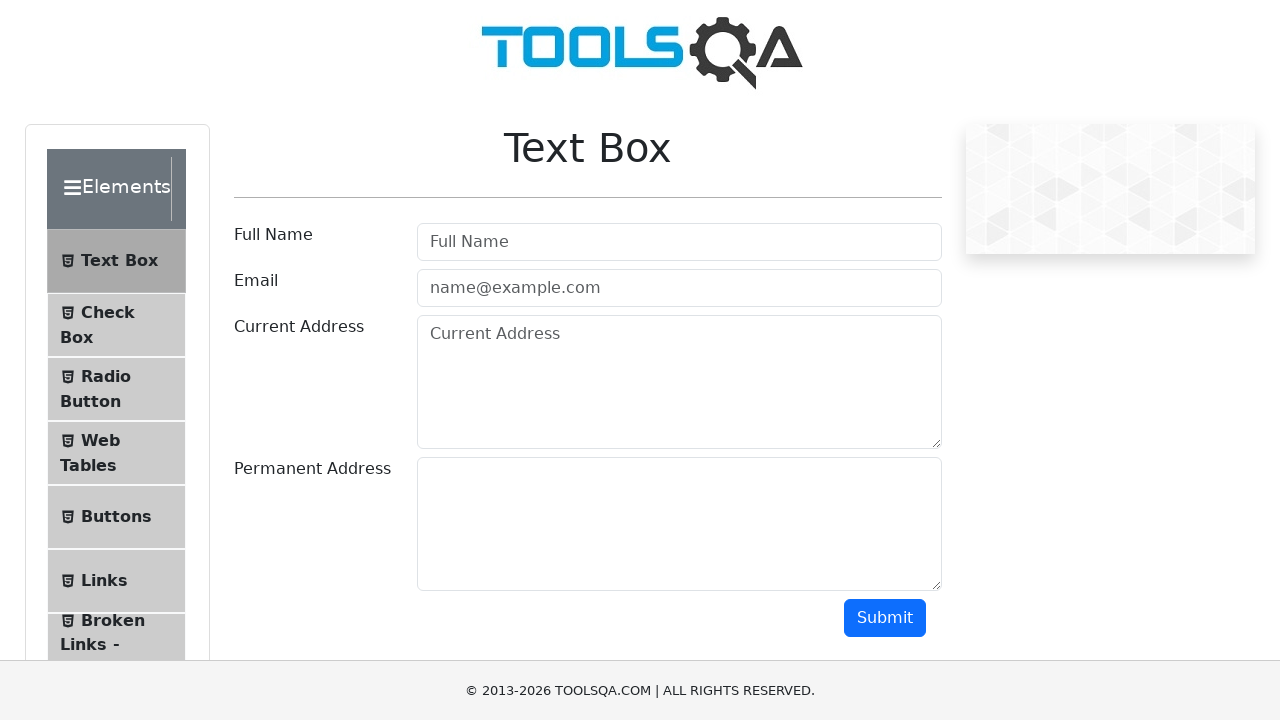

Filled Full Name field with 'Aftab Mustafa' on #userName
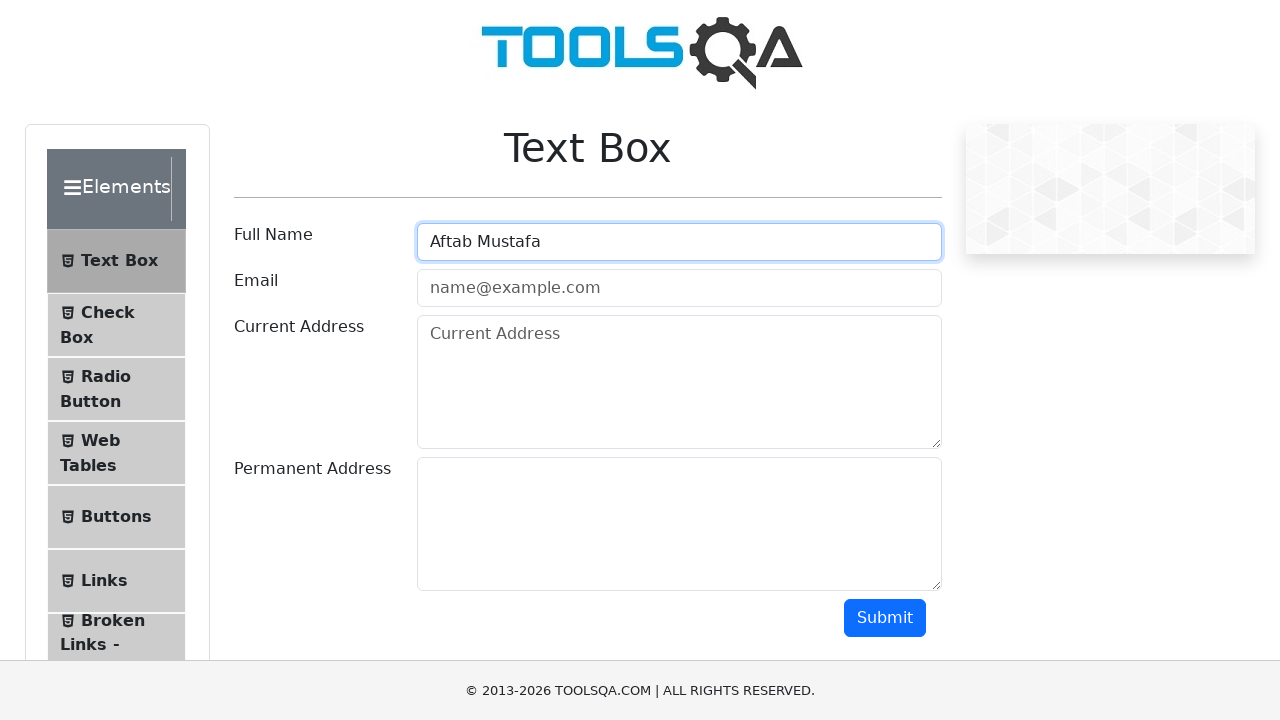

Filled Email field with 'email@gmail.com' on #userEmail
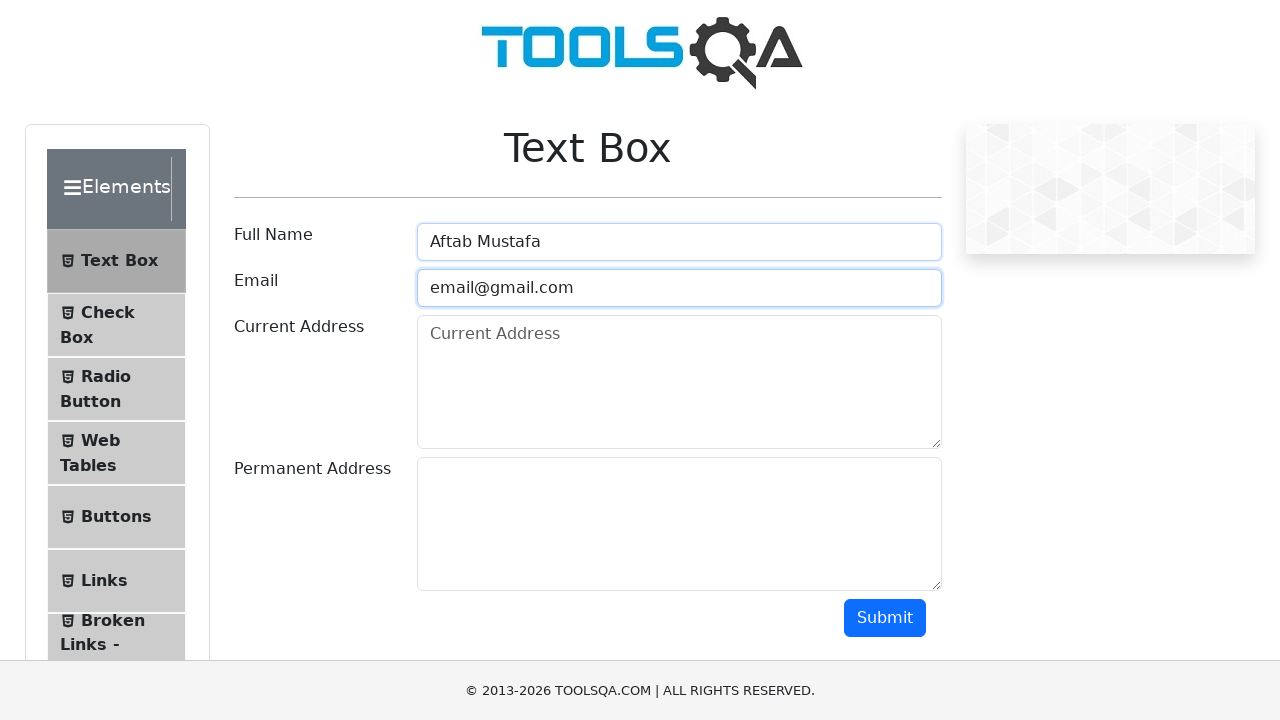

Filled Current Address field with 'Current Address 1' on #currentAddress
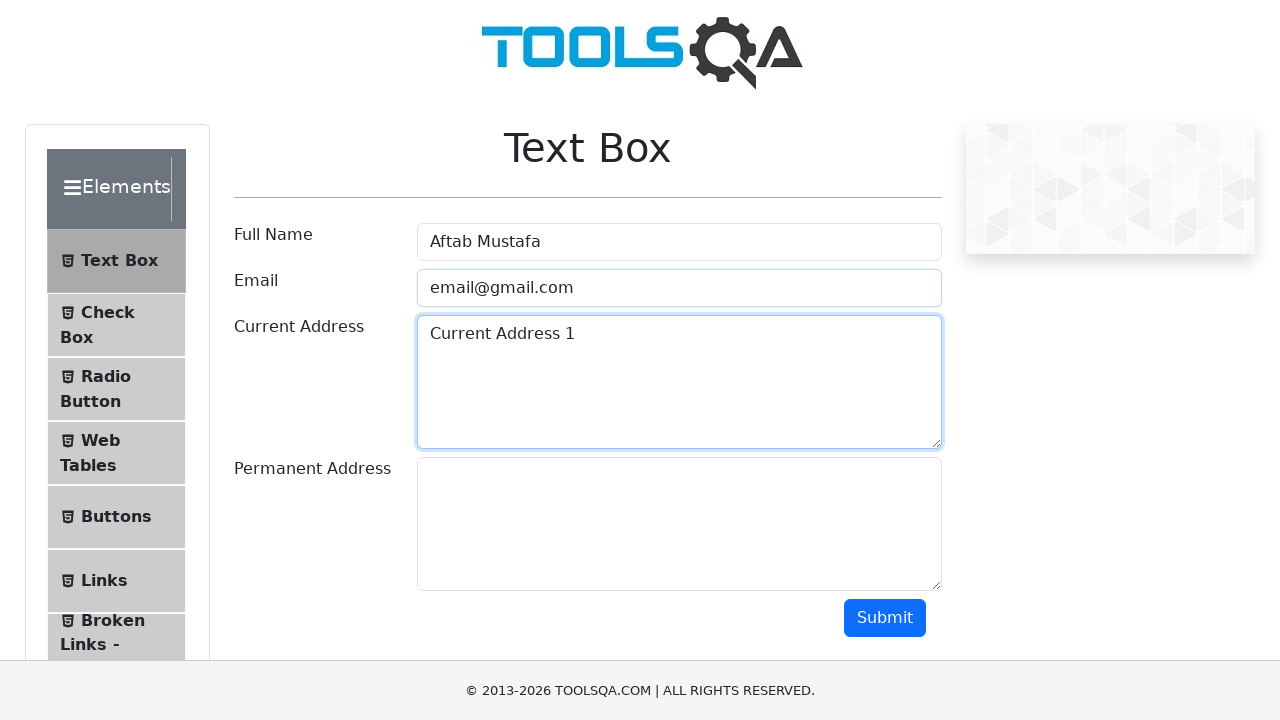

Filled Permanent Address field with 'Permanent Address 2' on #permanentAddress
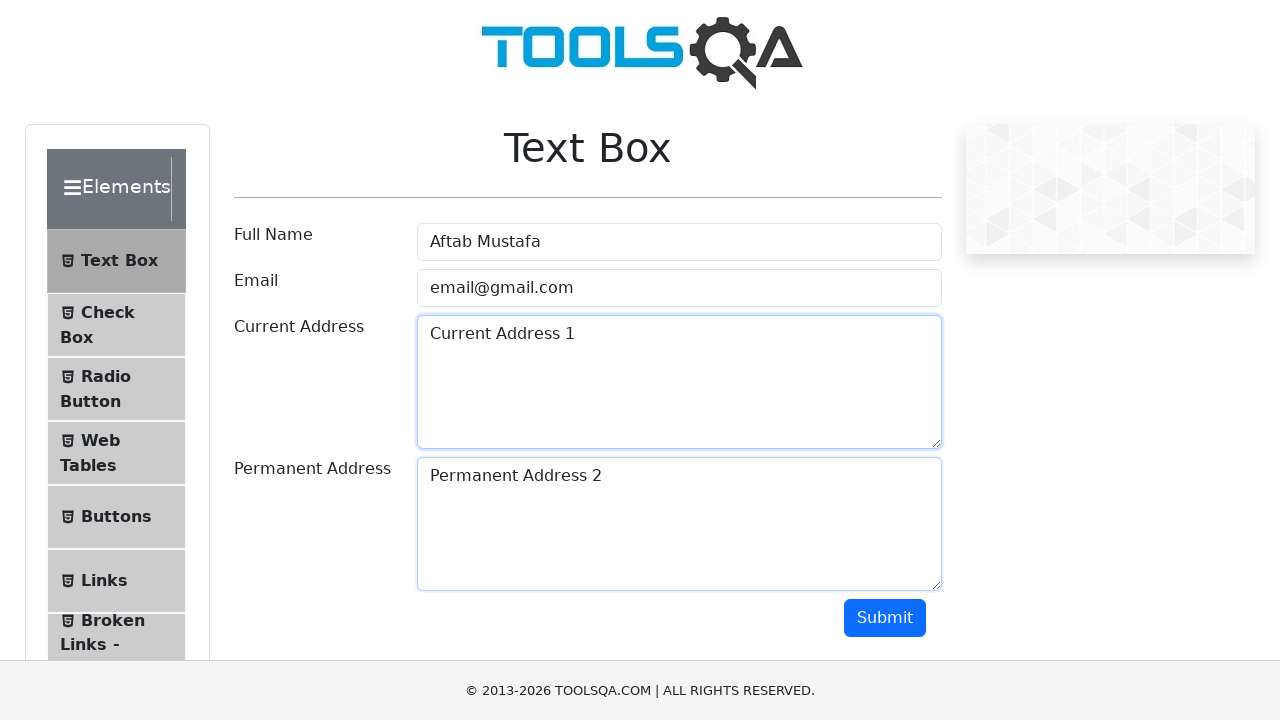

Scrolled down 200px to make submit button visible
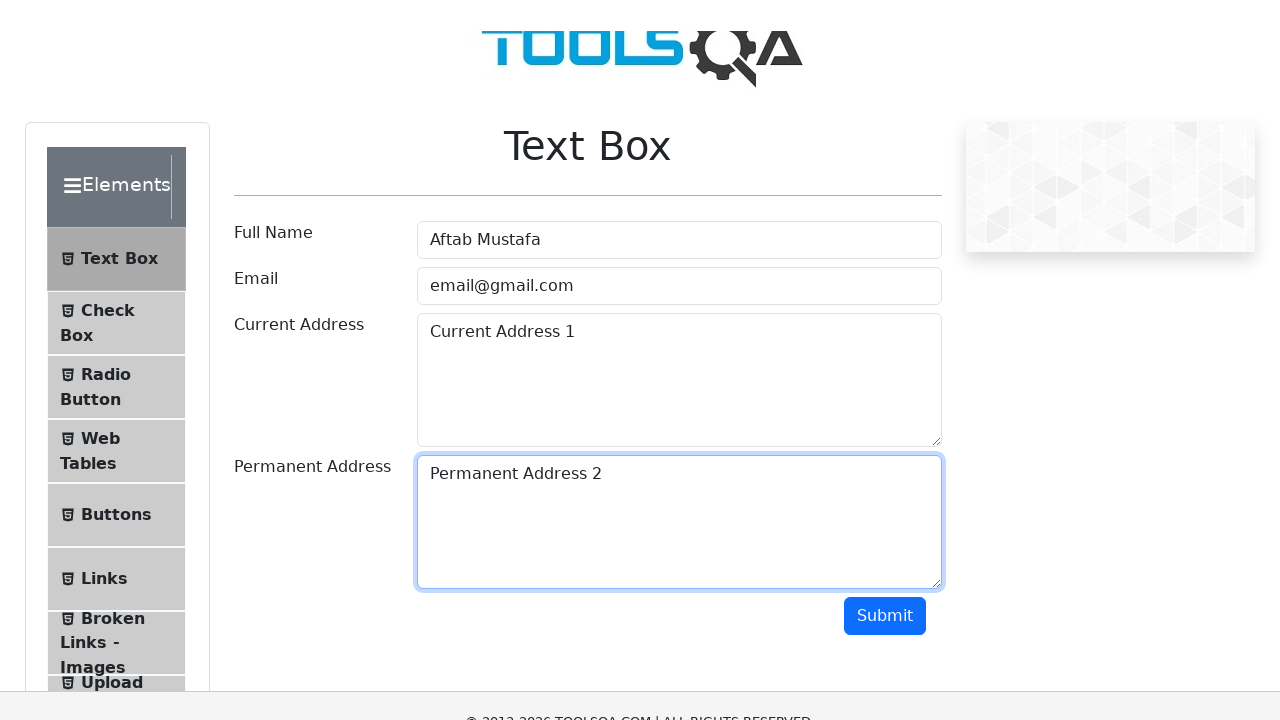

Clicked the Submit button at (885, 418) on #submit
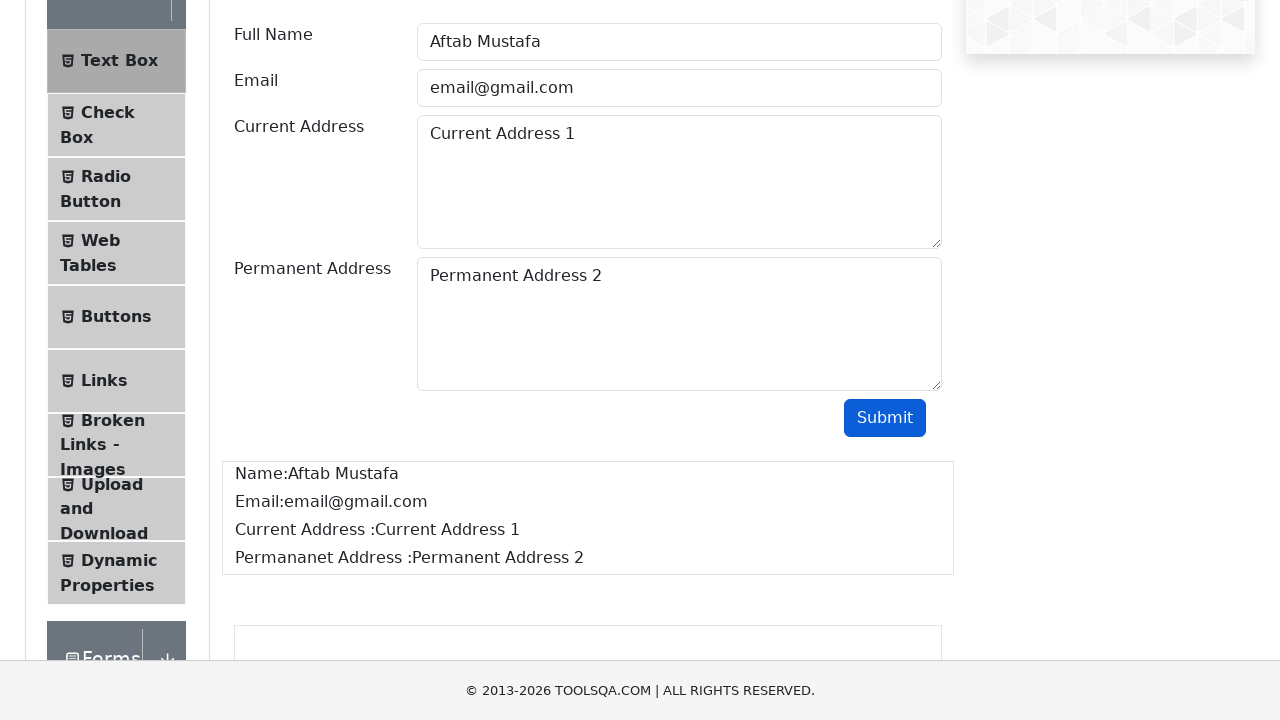

Form submission output appeared
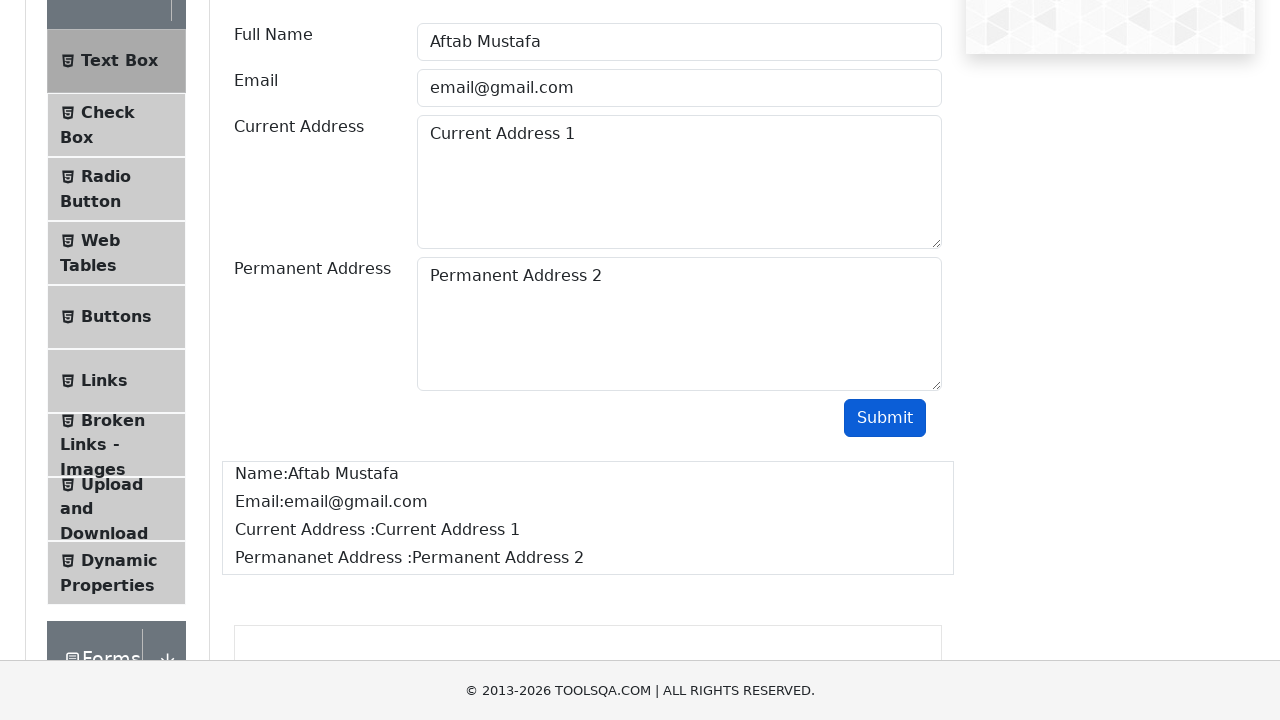

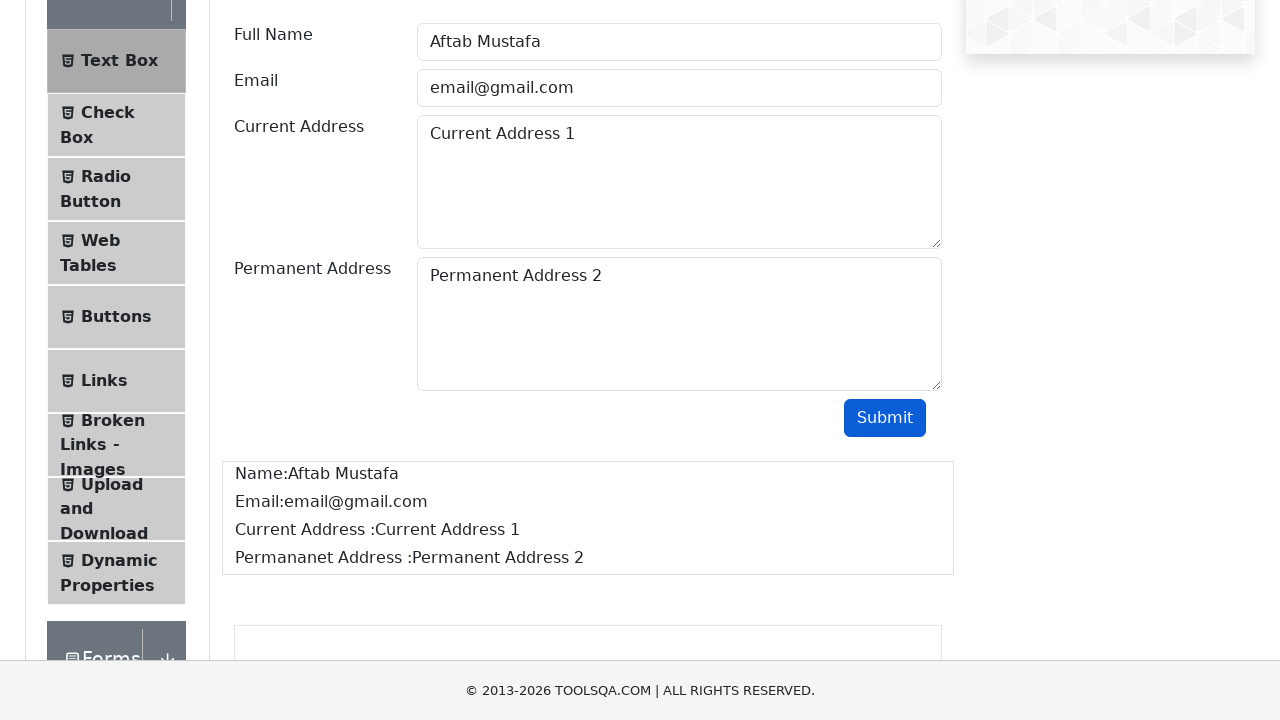